Tests clearing the complete state of all items by checking and unchecking the toggle all checkbox

Starting URL: https://demo.playwright.dev/todomvc

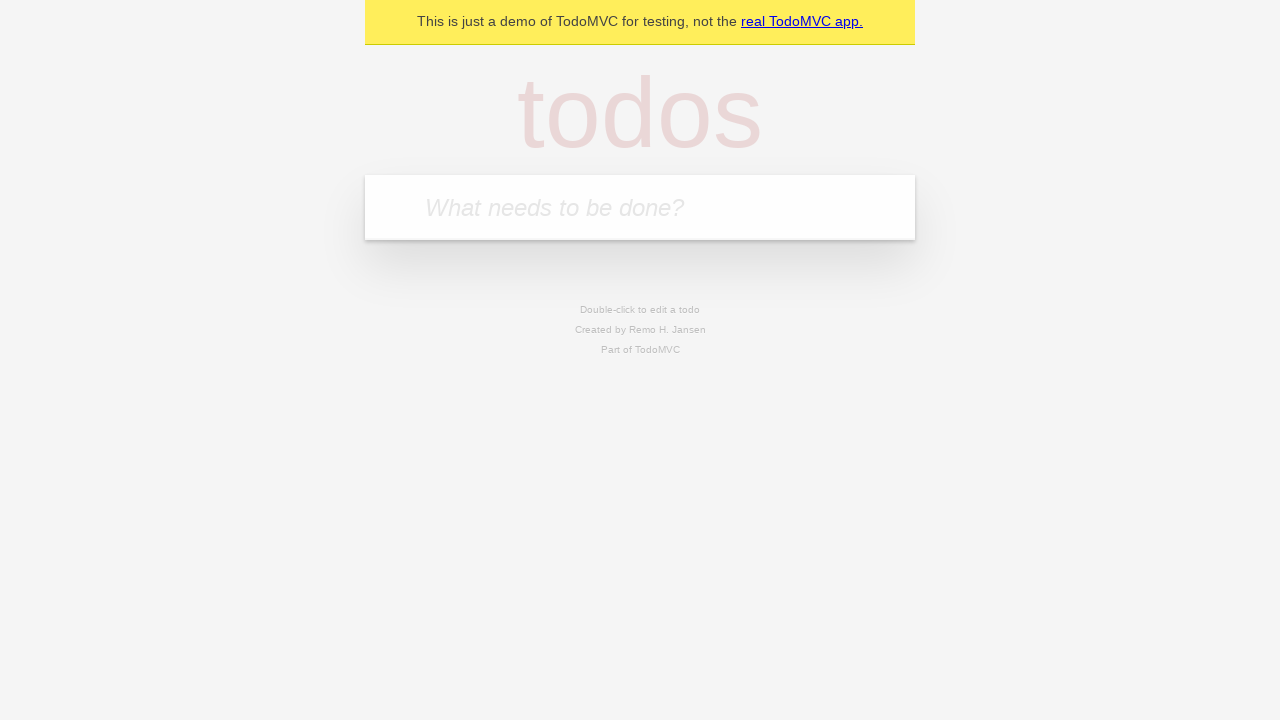

Filled todo input with 'buy some cheese' on internal:attr=[placeholder="What needs to be done?"i]
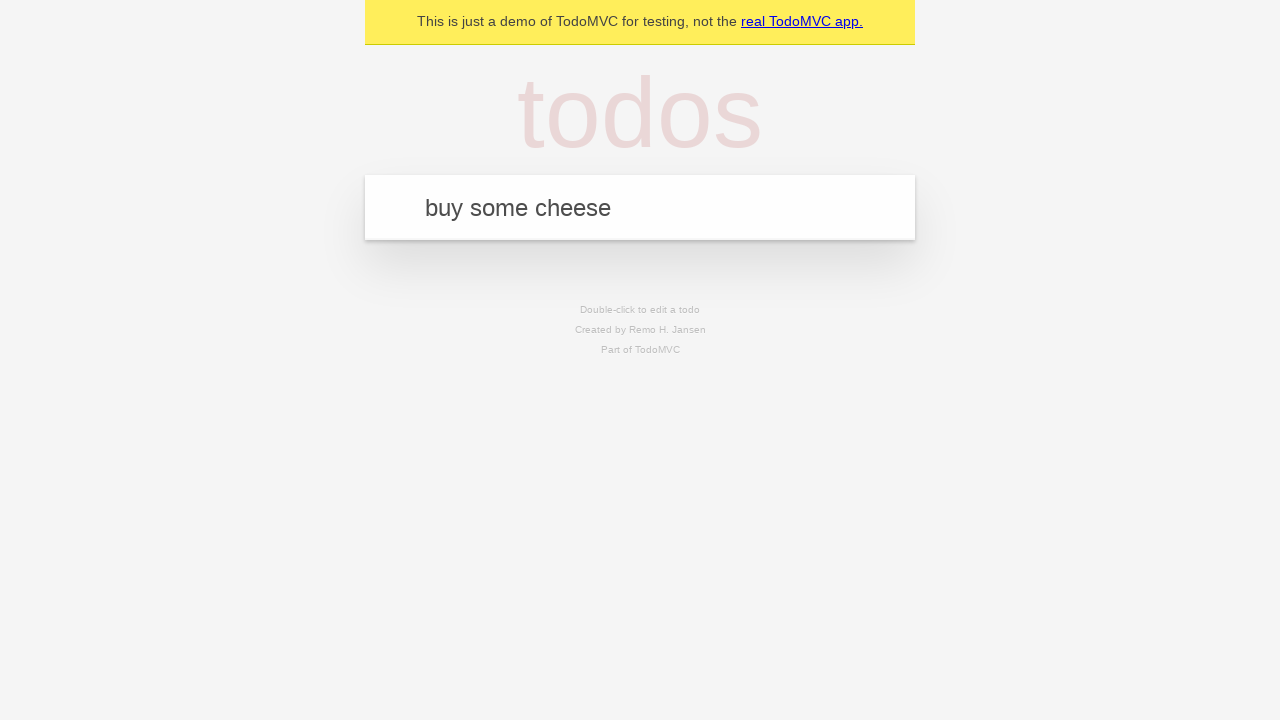

Pressed Enter to create todo 'buy some cheese' on internal:attr=[placeholder="What needs to be done?"i]
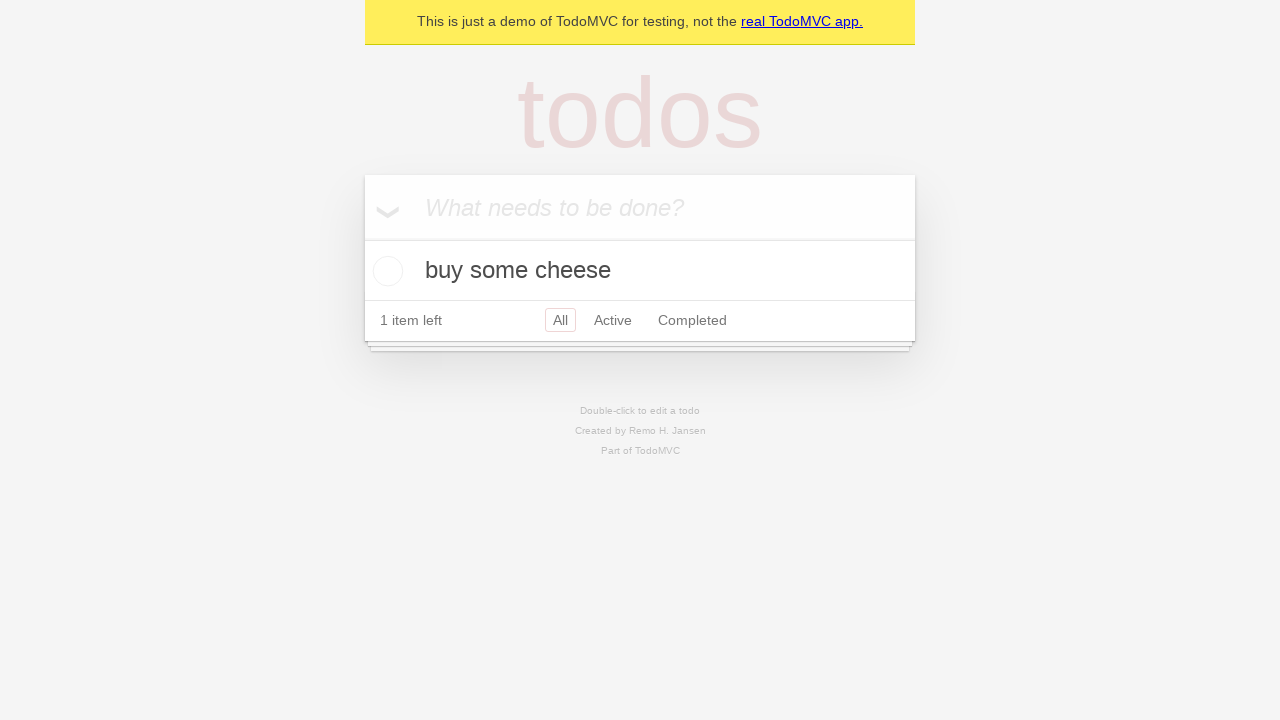

Filled todo input with 'feed the cat' on internal:attr=[placeholder="What needs to be done?"i]
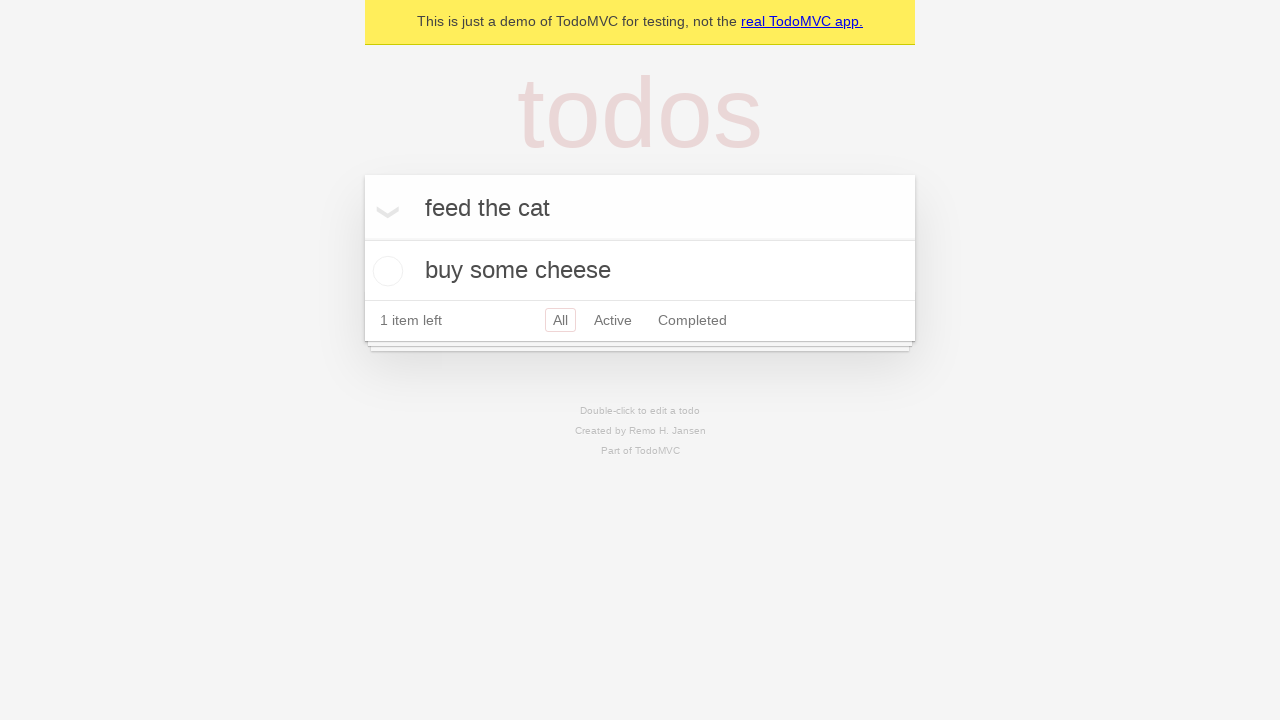

Pressed Enter to create todo 'feed the cat' on internal:attr=[placeholder="What needs to be done?"i]
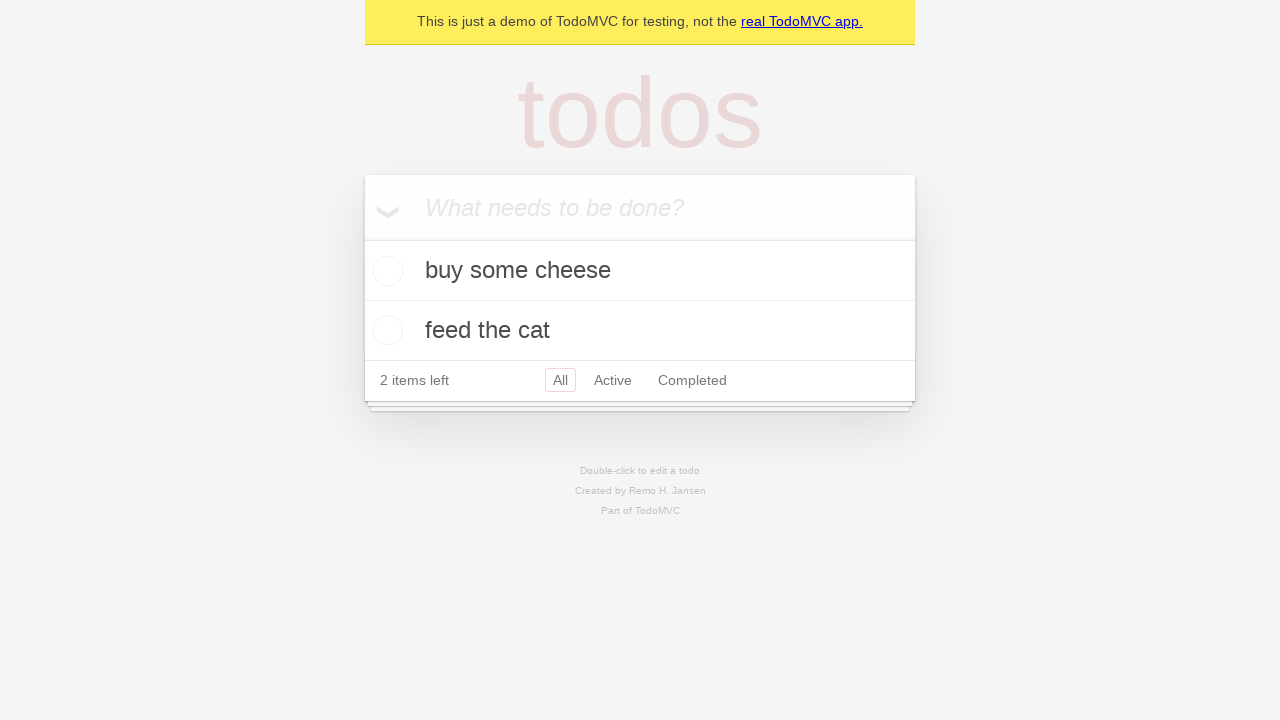

Filled todo input with 'book a doctors appointment' on internal:attr=[placeholder="What needs to be done?"i]
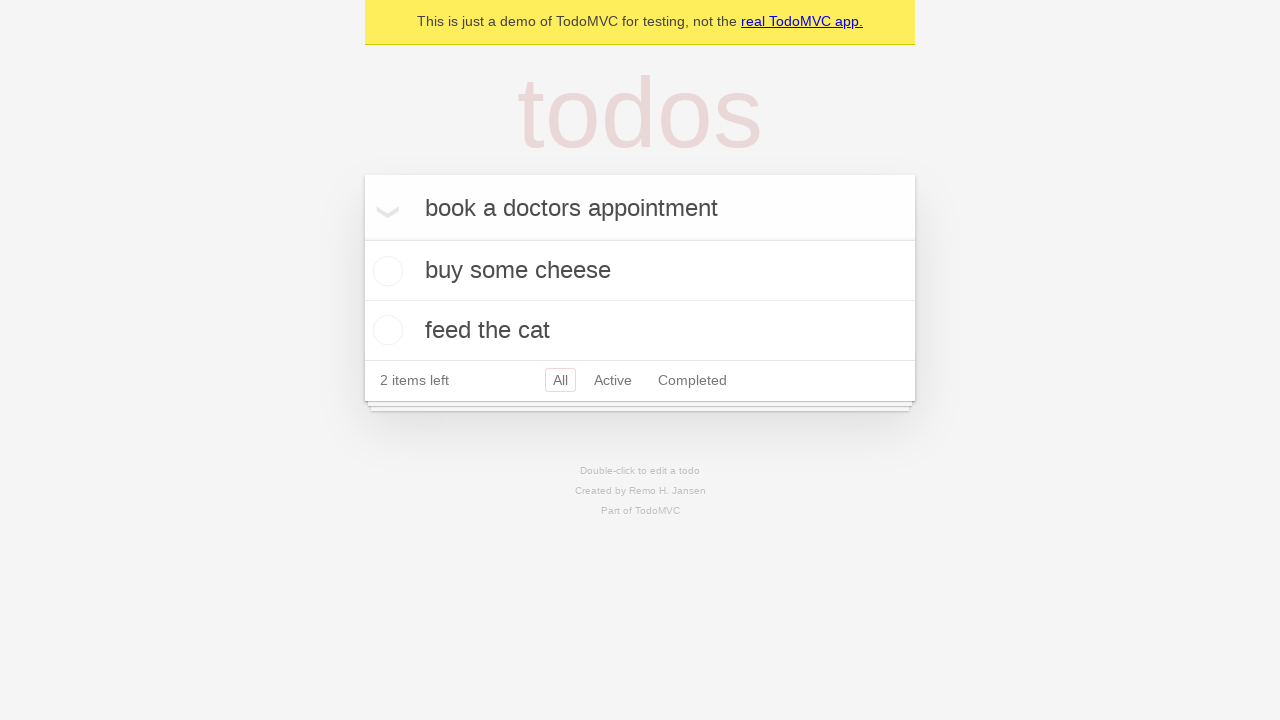

Pressed Enter to create todo 'book a doctors appointment' on internal:attr=[placeholder="What needs to be done?"i]
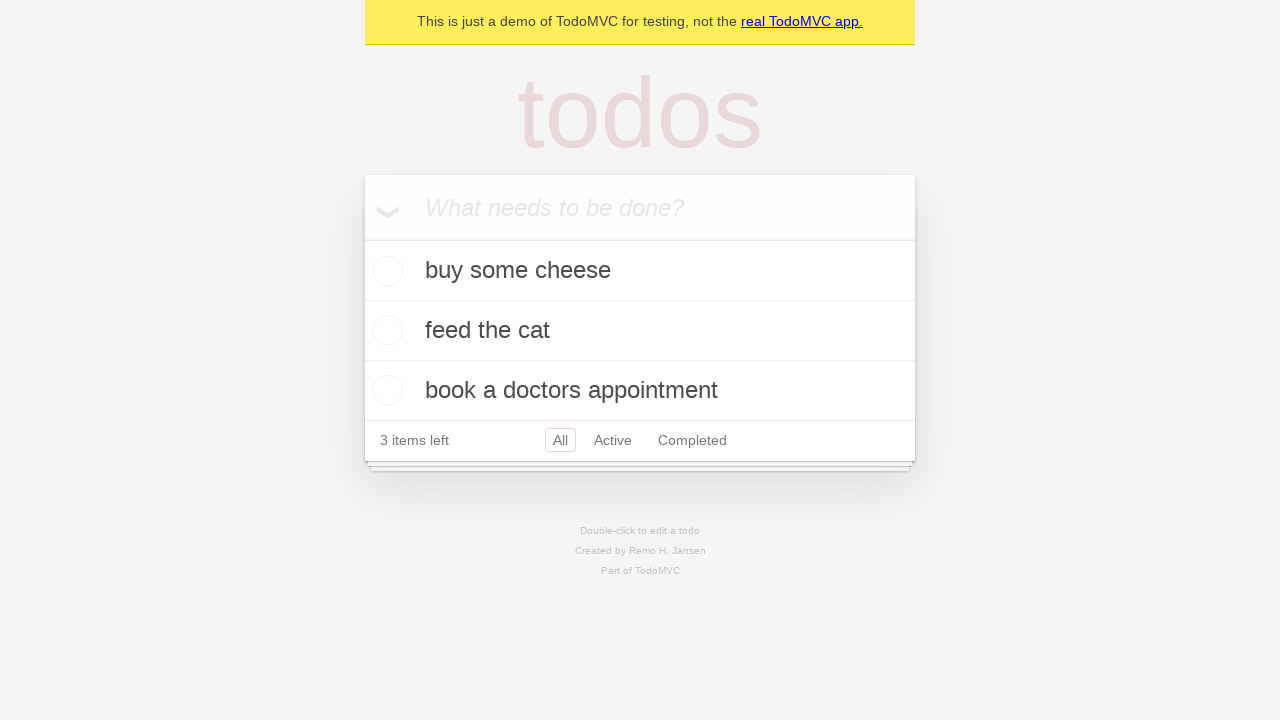

Clicked toggle all checkbox to mark all items as complete at (362, 238) on internal:label="Mark all as complete"i
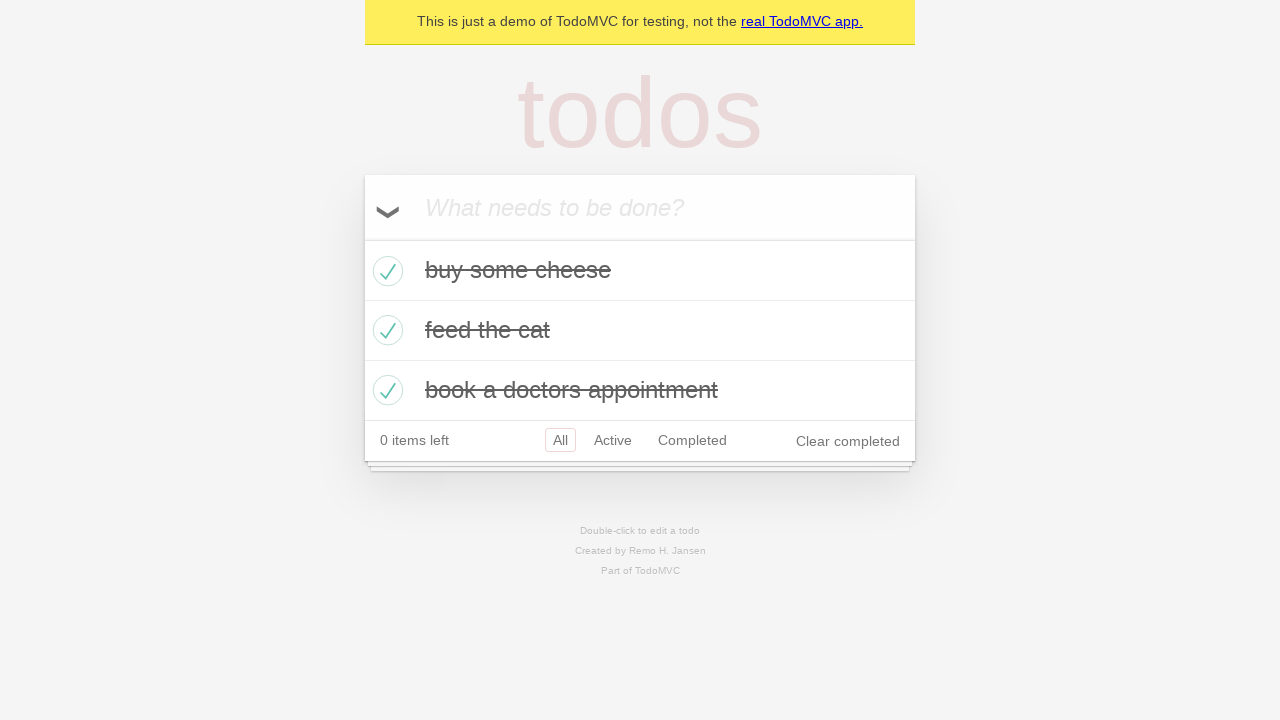

Clicked toggle all checkbox to uncheck all items and clear complete state at (362, 238) on internal:label="Mark all as complete"i
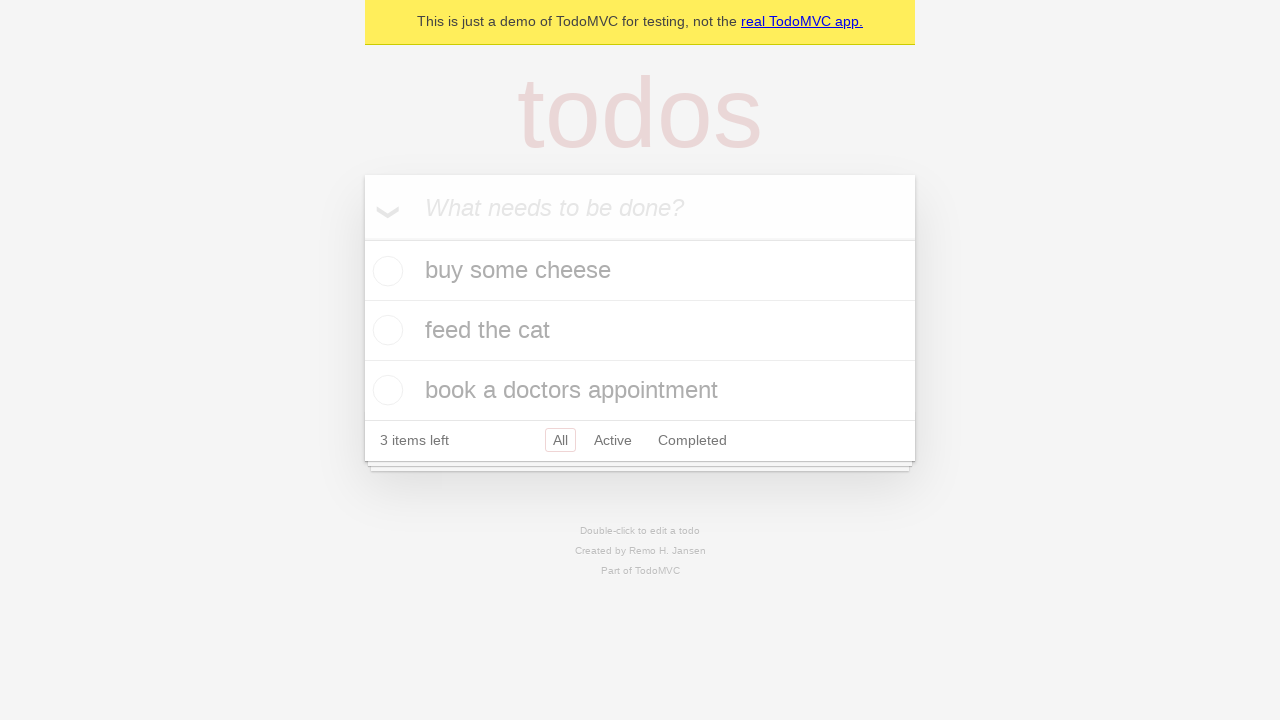

Verified all todo items are visible
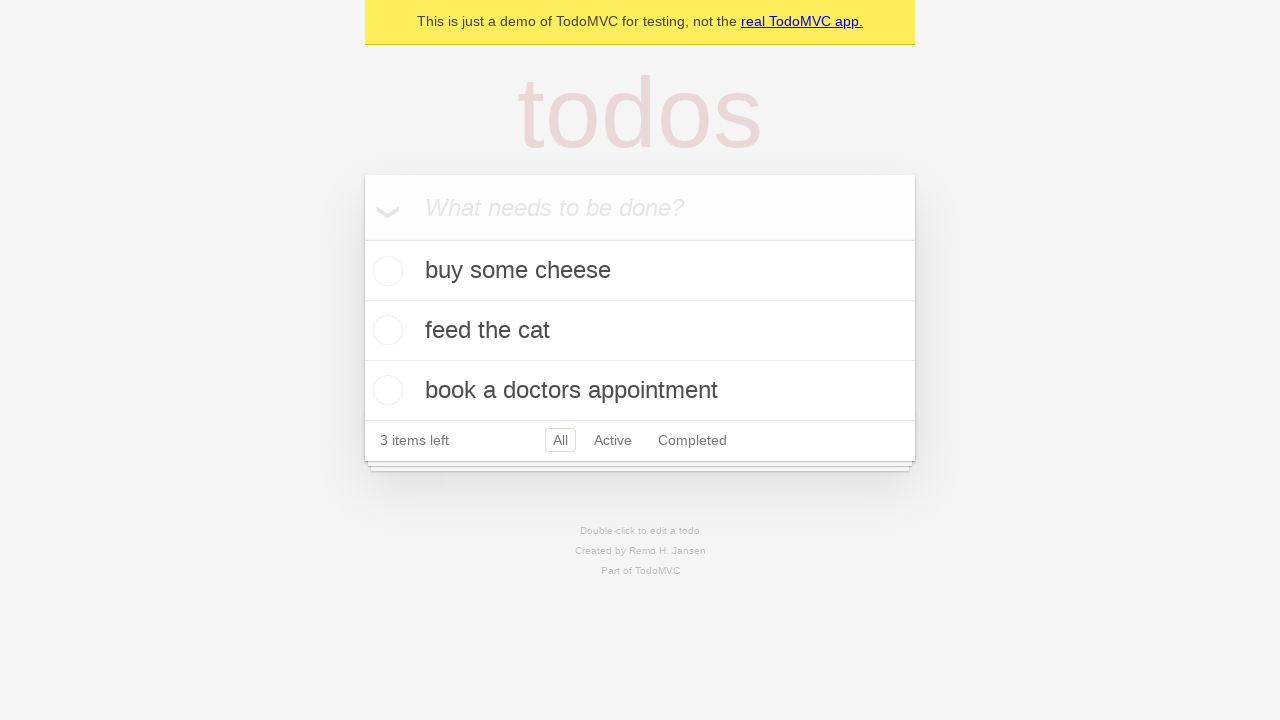

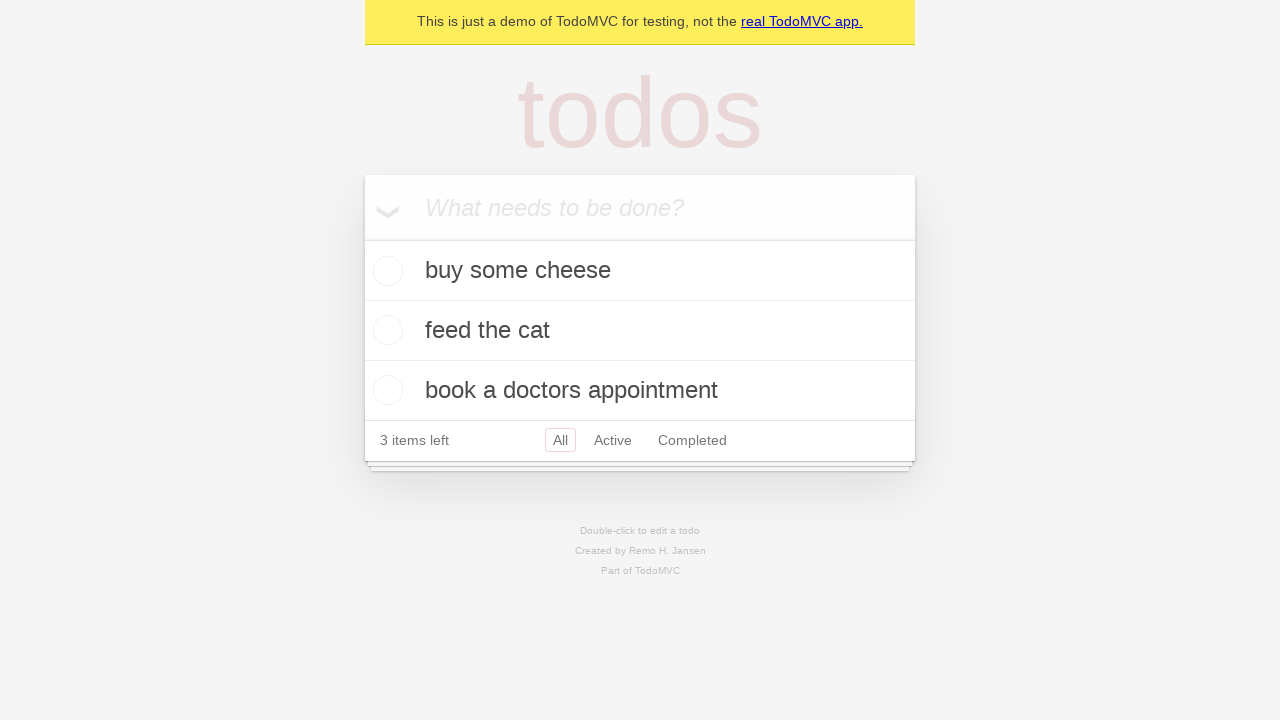